Navigates to the ebookpoint.pl bookstore homepage

Starting URL: https://ebookpoint.pl

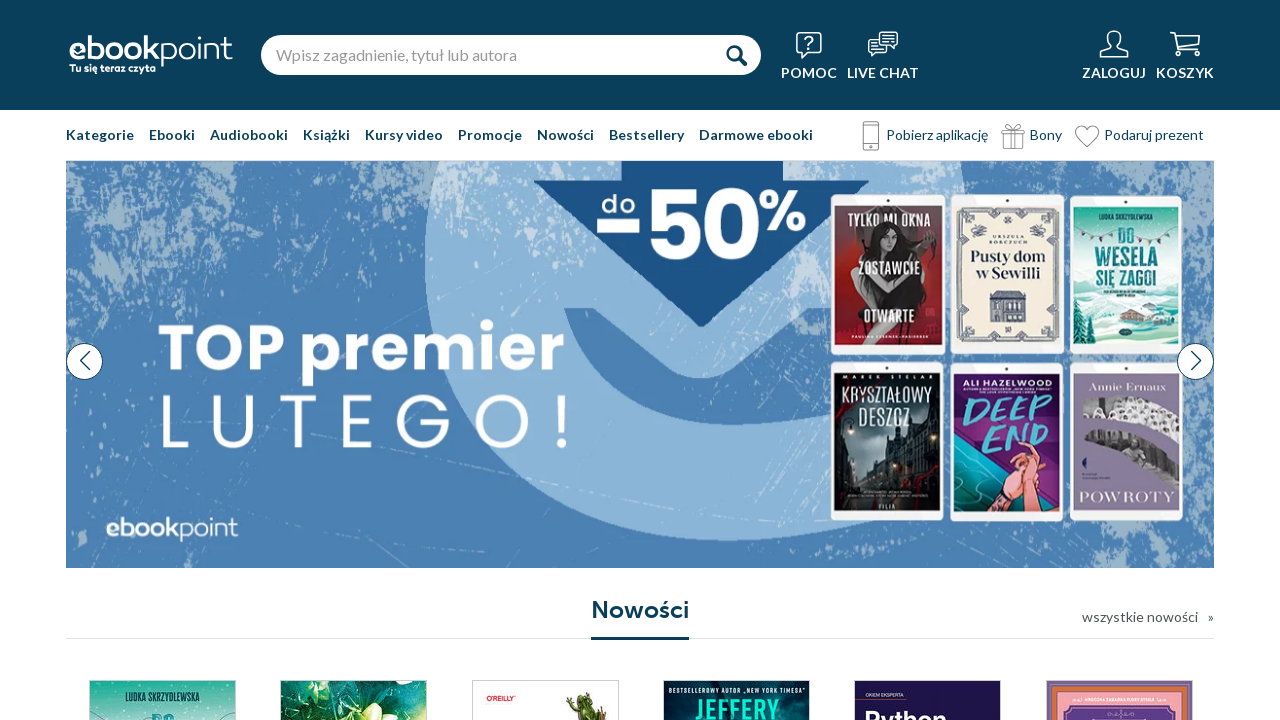

Navigated to ebookpoint.pl bookstore homepage
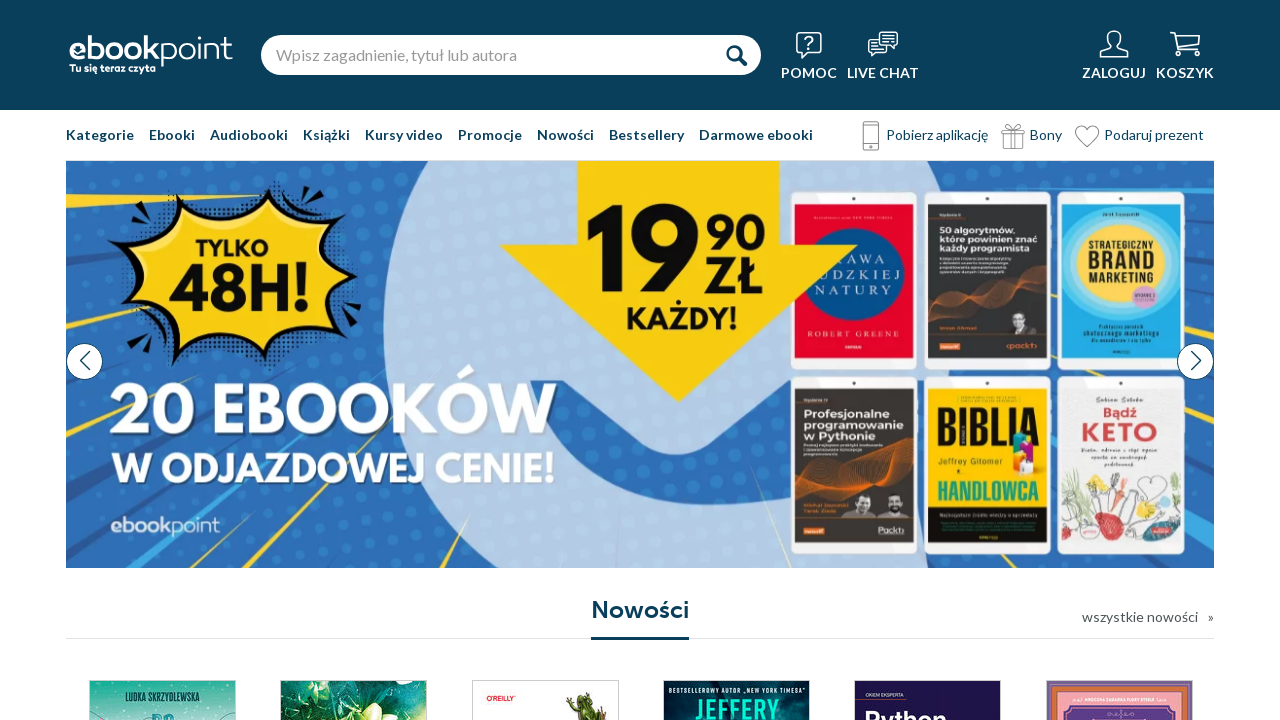

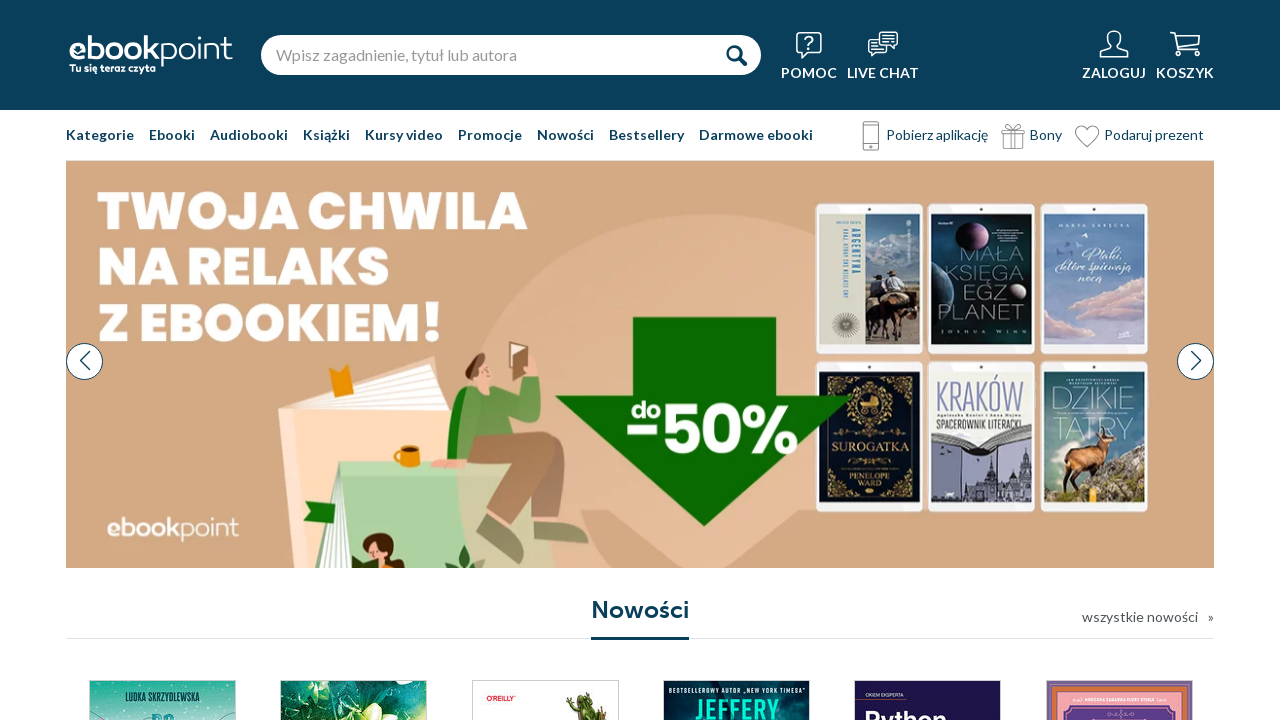